Tests the signup form validation by clicking Sign Up button without filling any fields and verifying that required field error messages appear

Starting URL: https://app.ckcapital.co.uk/signin

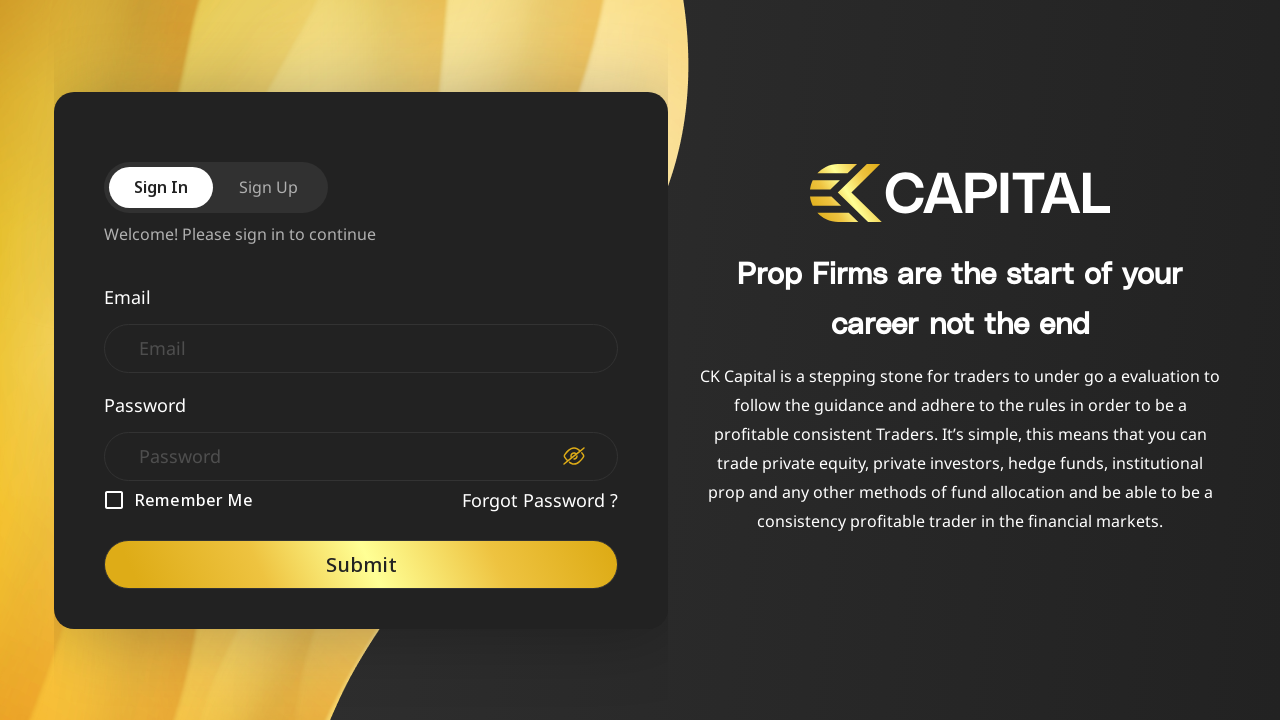

Sign Up link selector appeared on signin page
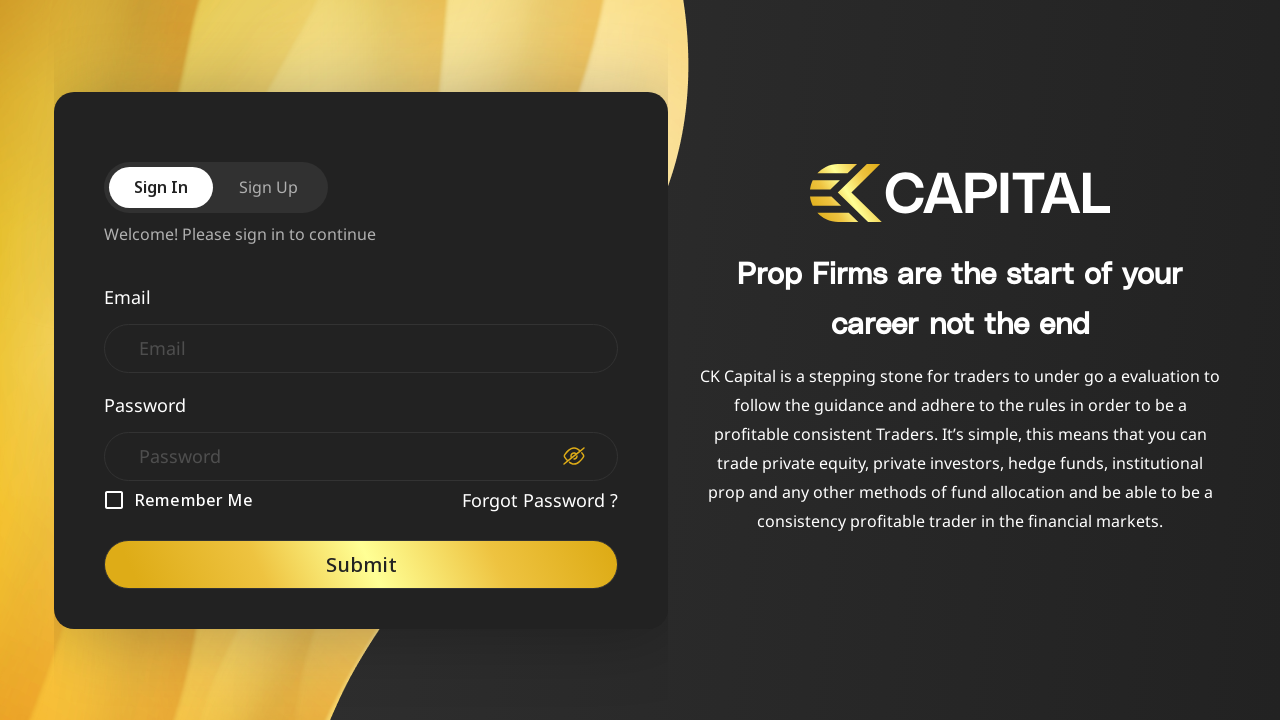

Clicked Sign Up link to navigate to signup page at (268, 187) on xpath=//a[contains(text(),'Sign Up')]
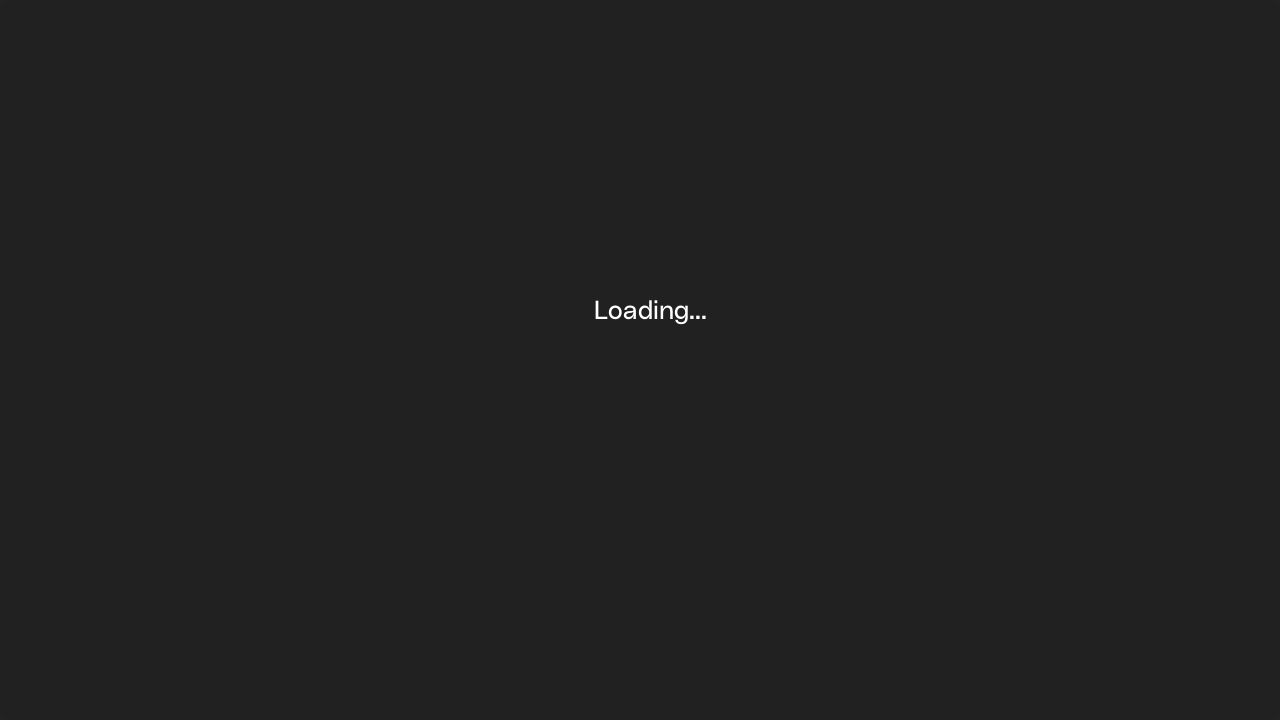

Clicked Sign Up button without filling any form fields at (361, 626) on xpath=//button[normalize-space()='Sign Up']
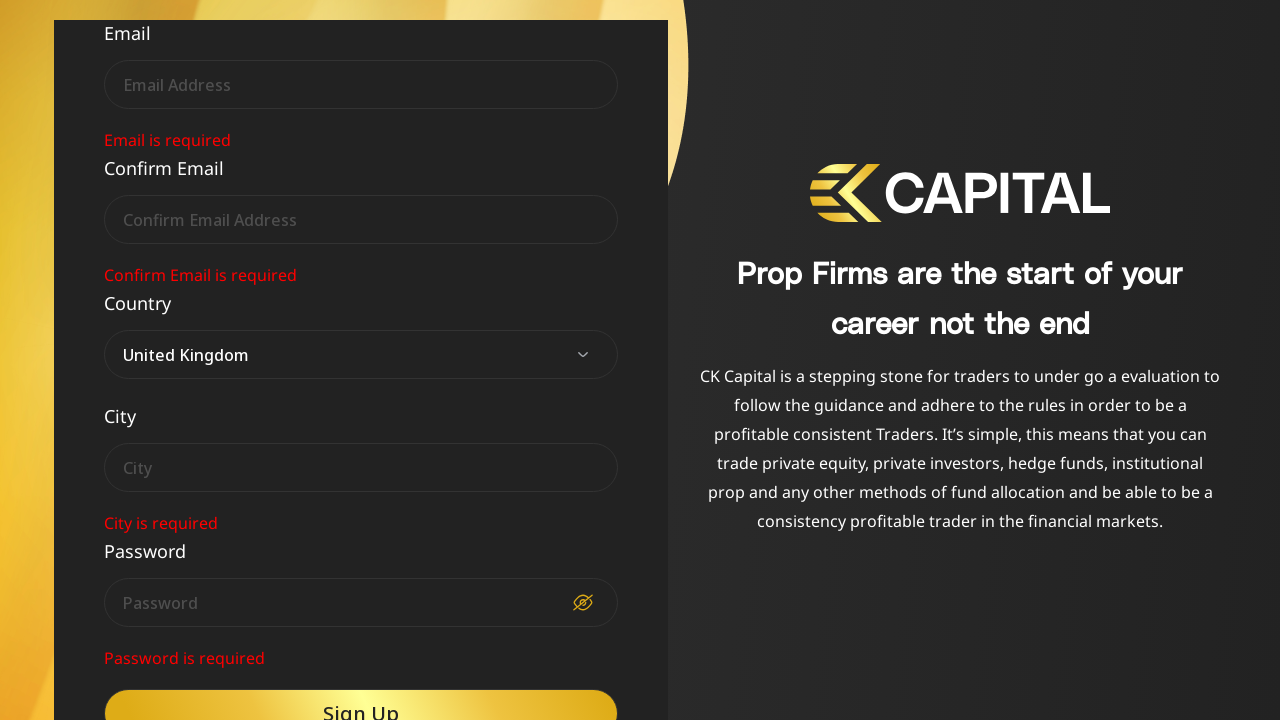

First Name is required error message appeared
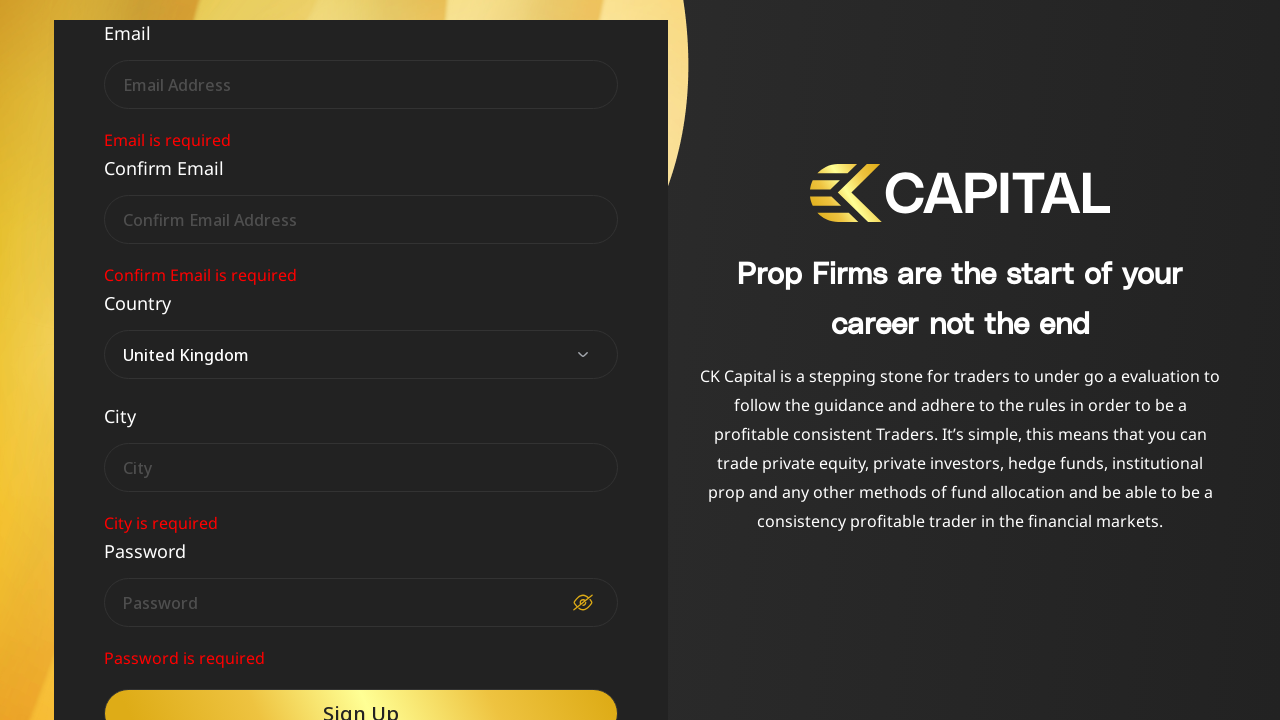

Last Name is required error message appeared
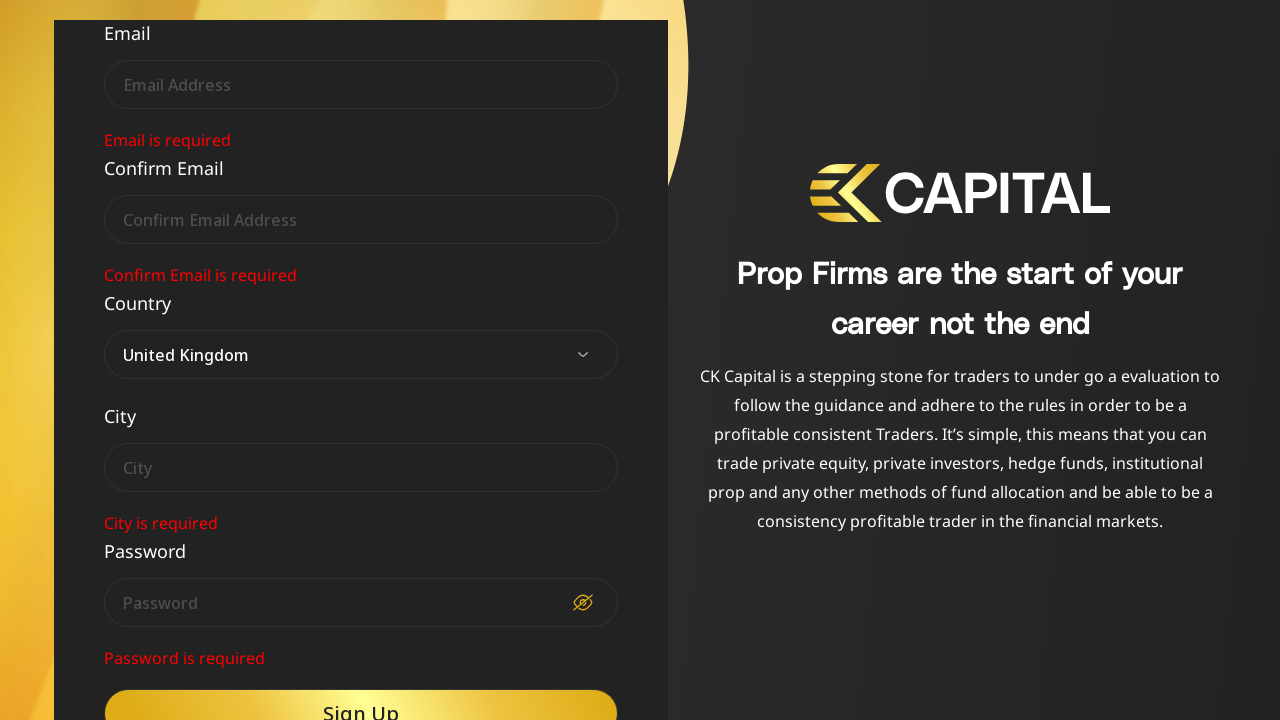

Number is required error message appeared
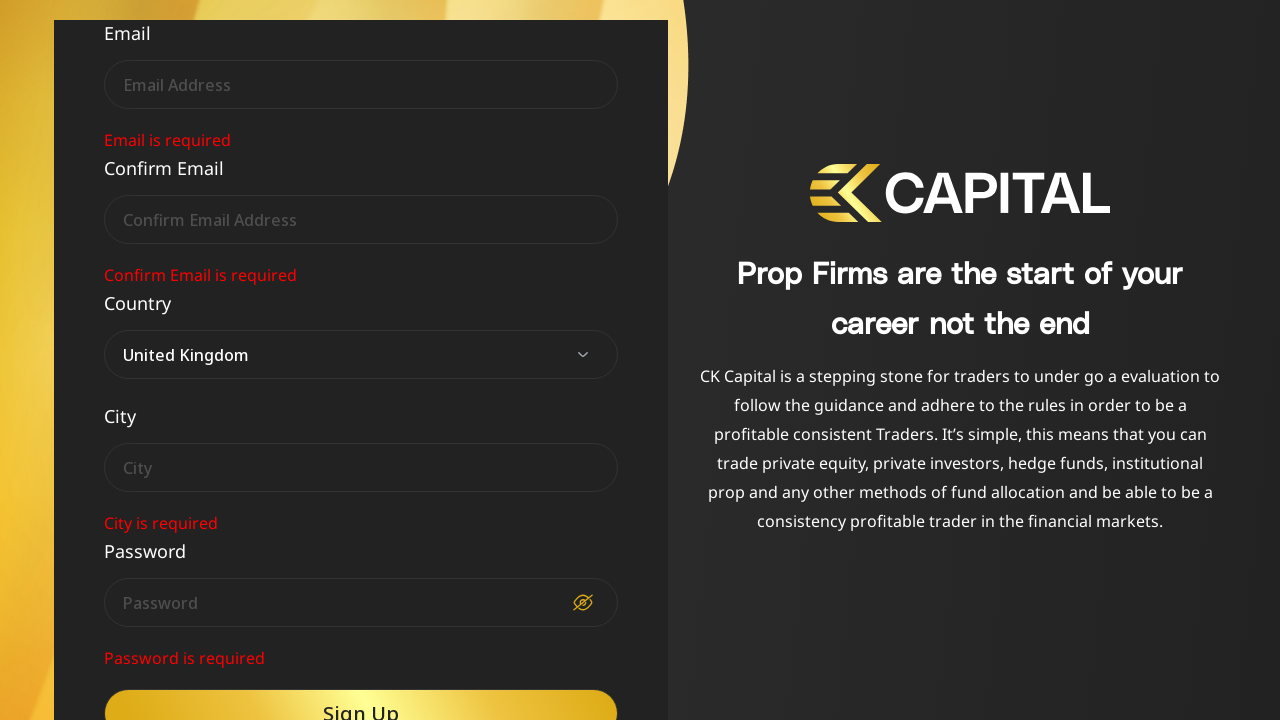

Email is required error message appeared
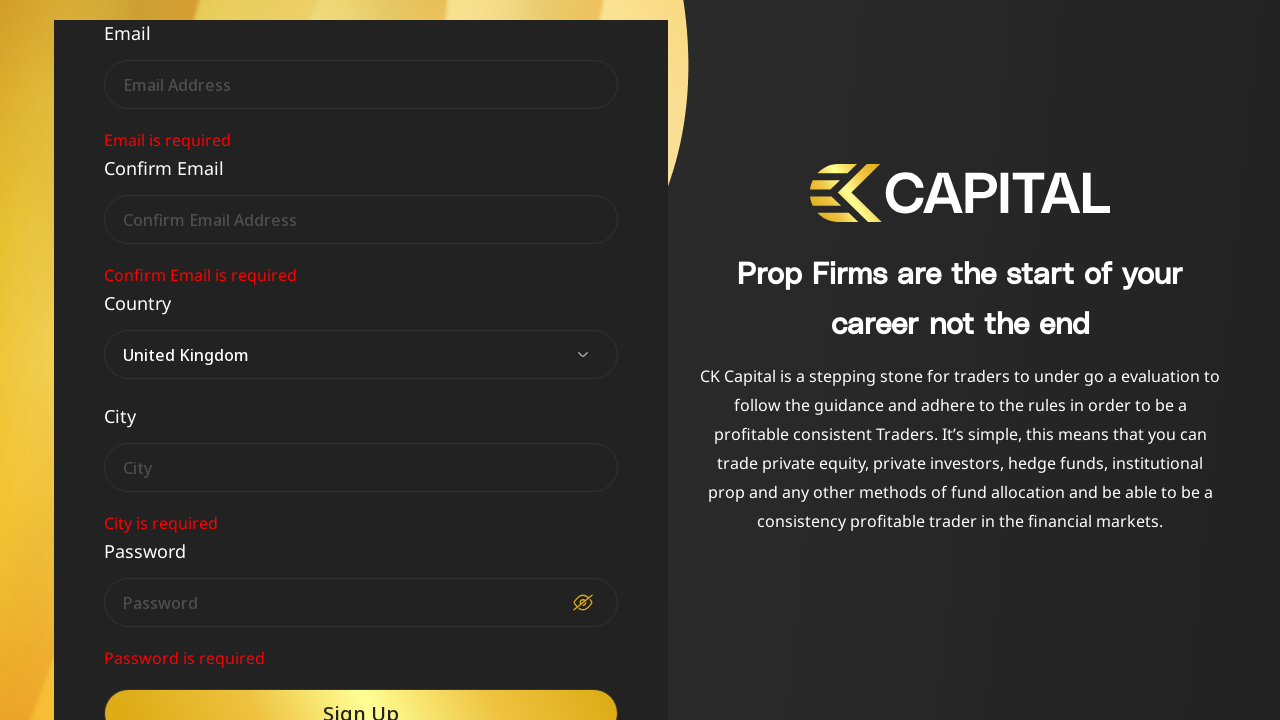

Confirm Email is required error message appeared
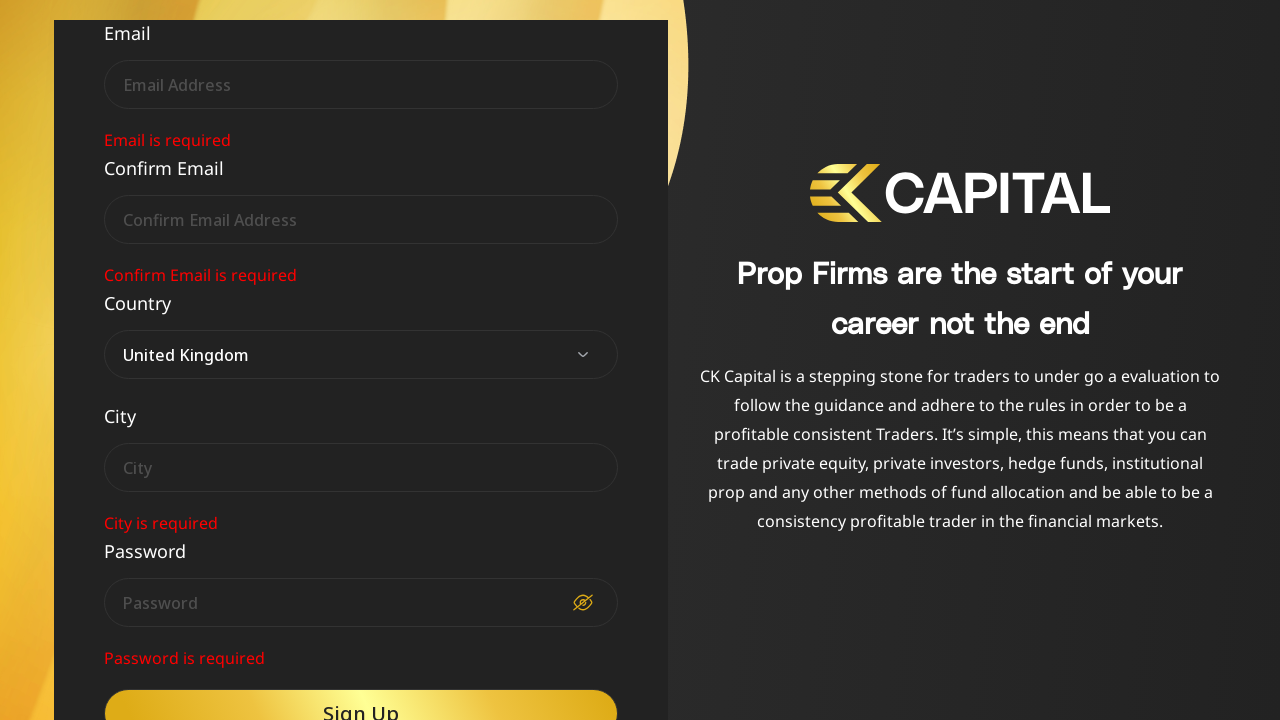

City is required error message appeared
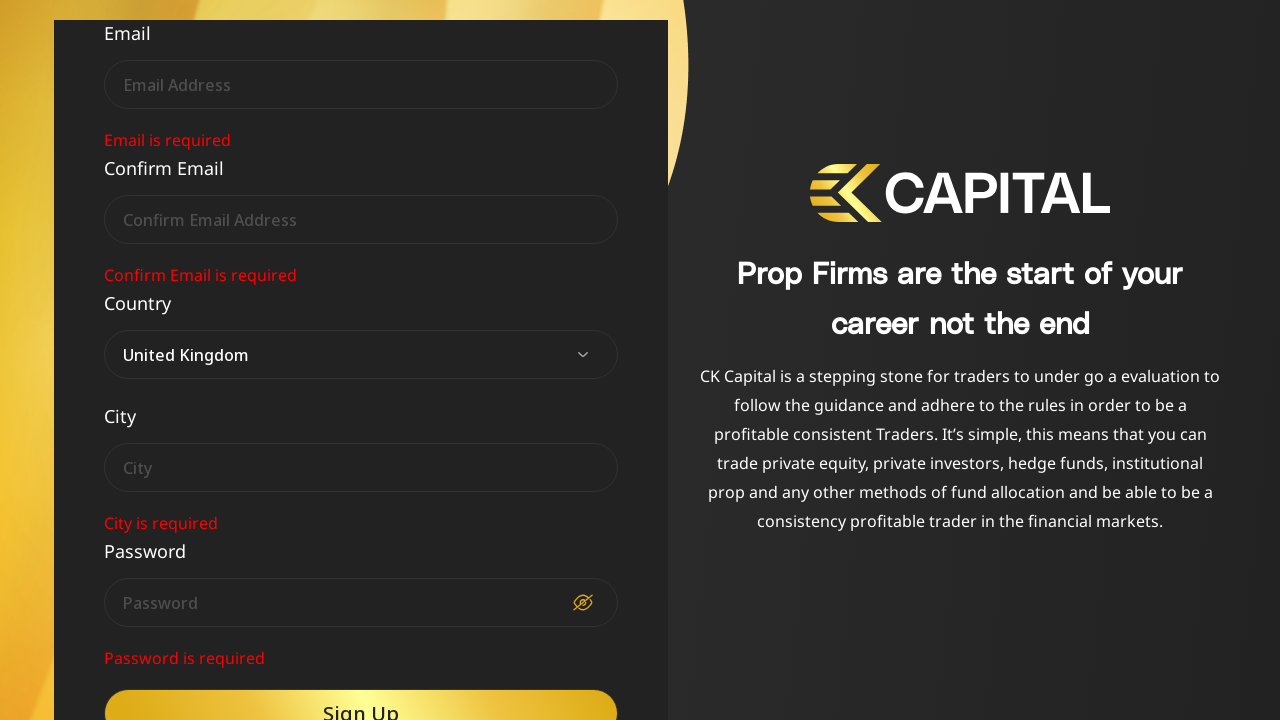

Password is required error message appeared
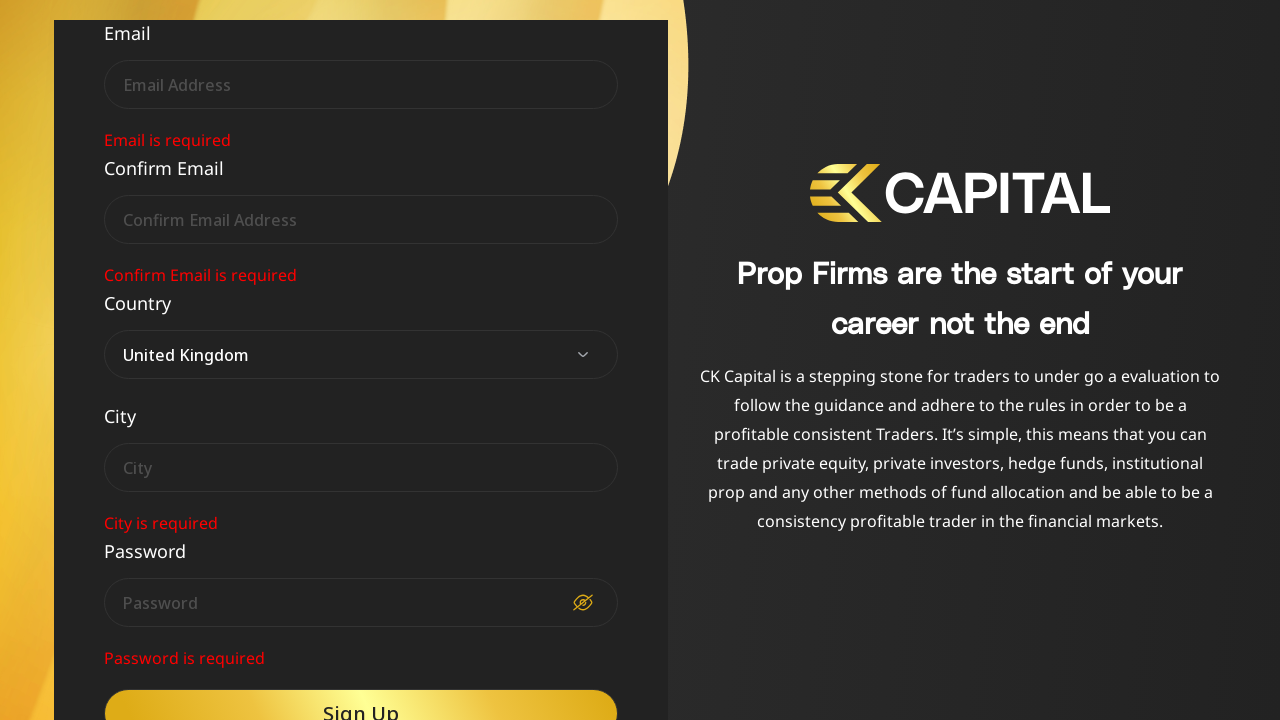

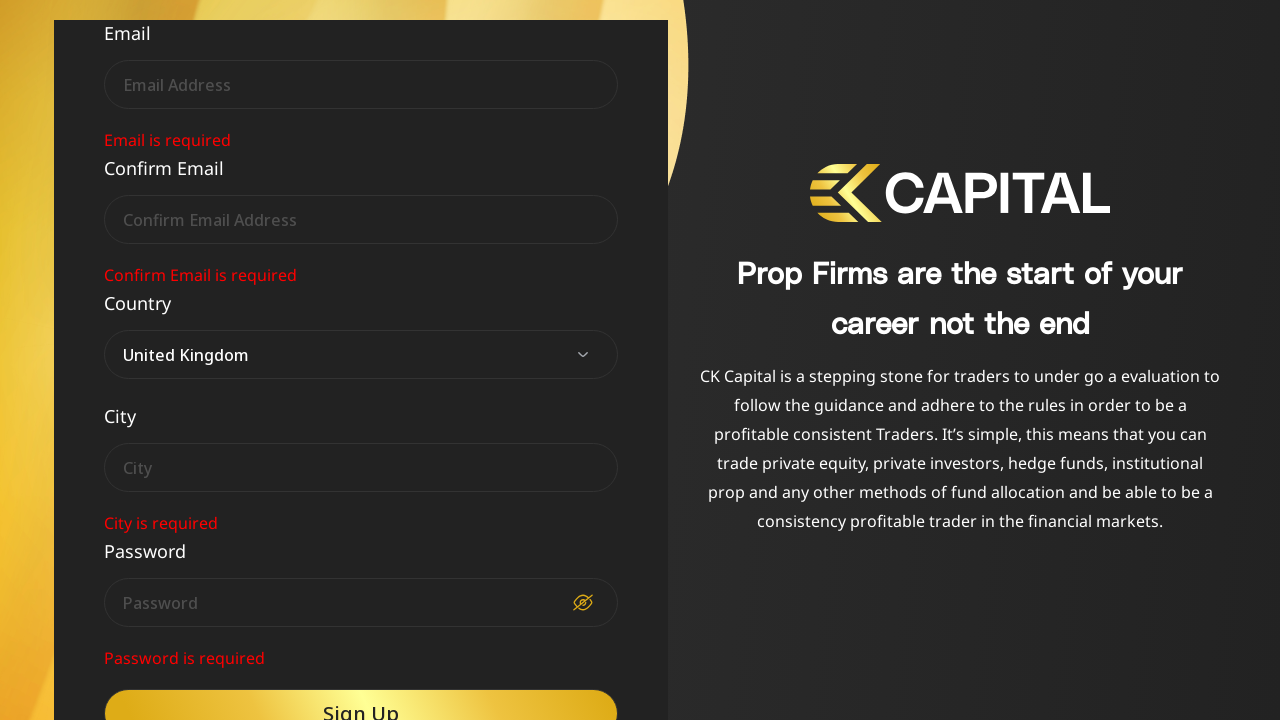